Navigates to Protean Tech website and hovers over a menu item to trigger dropdown or submenu display

Starting URL: https://www.proteantech.in/

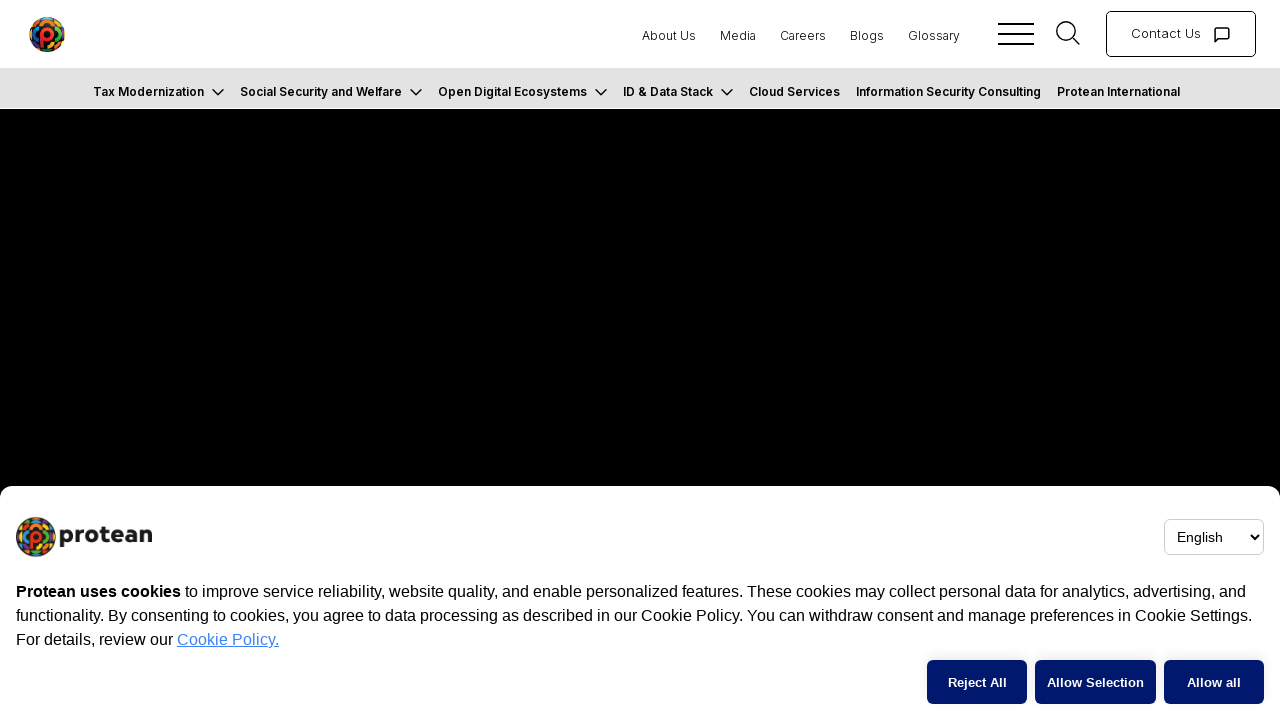

Waited for second menu item to become visible in navbar
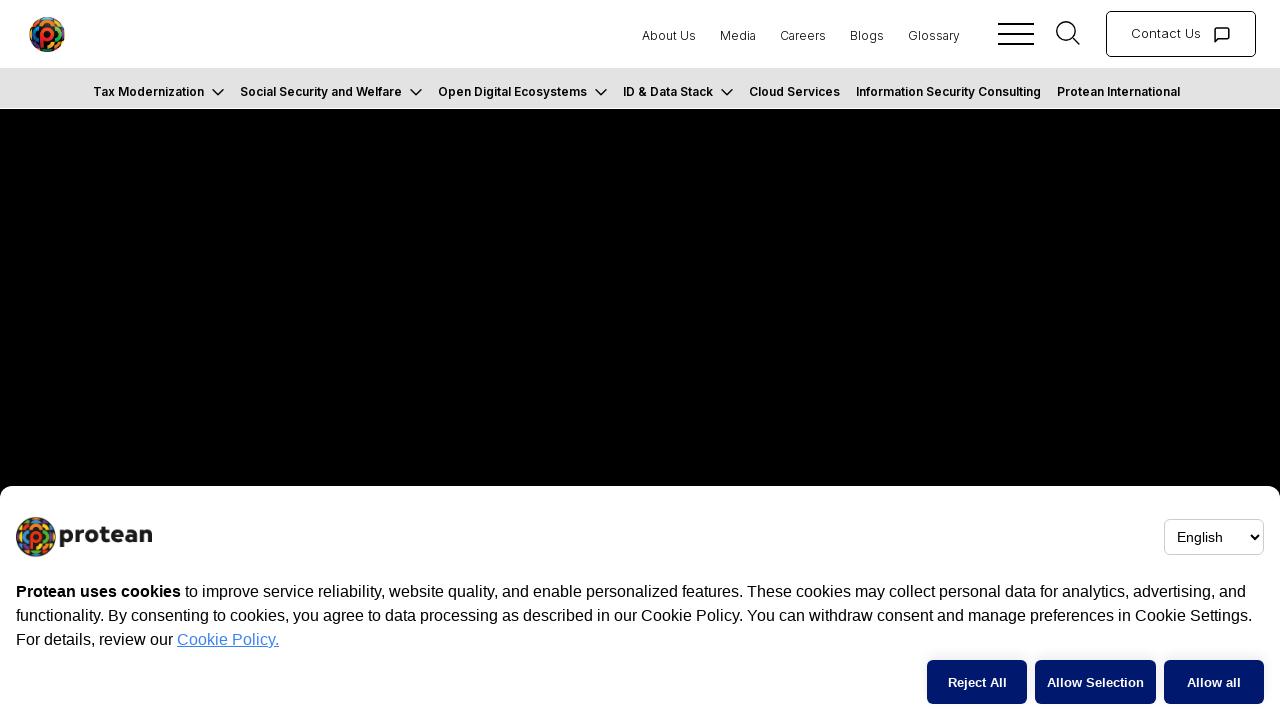

Hovered over menu item to trigger dropdown display
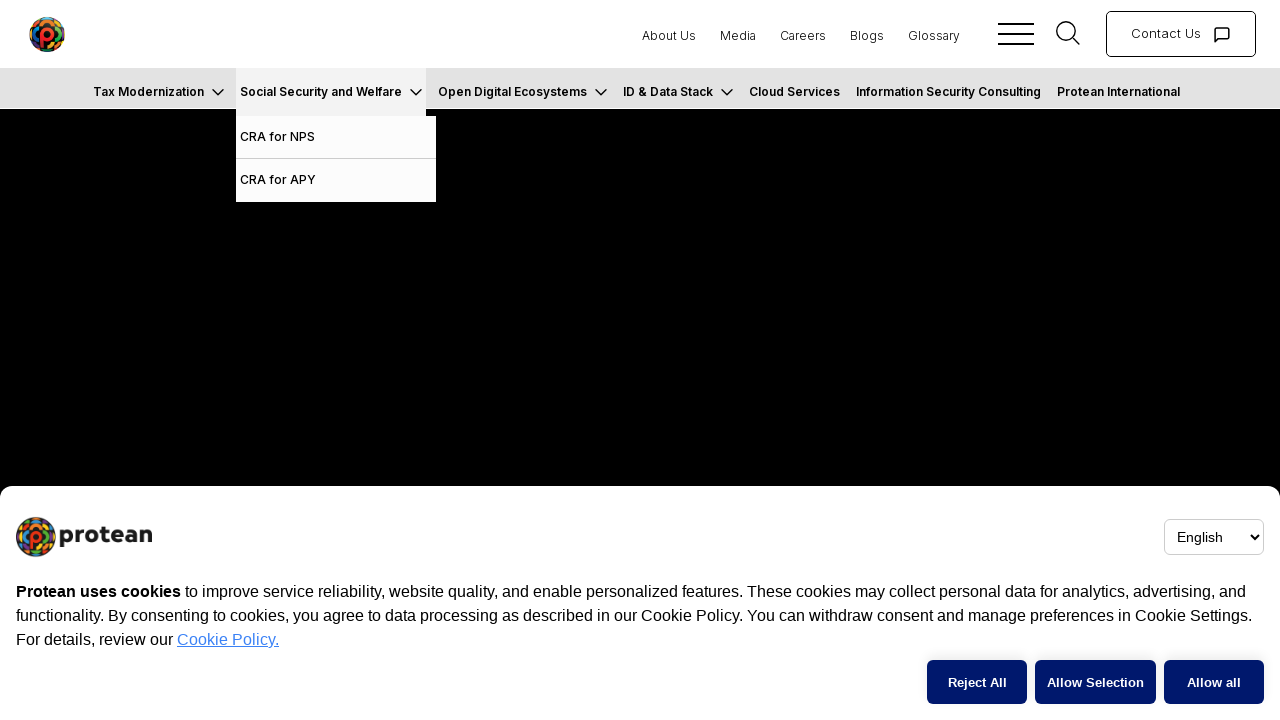

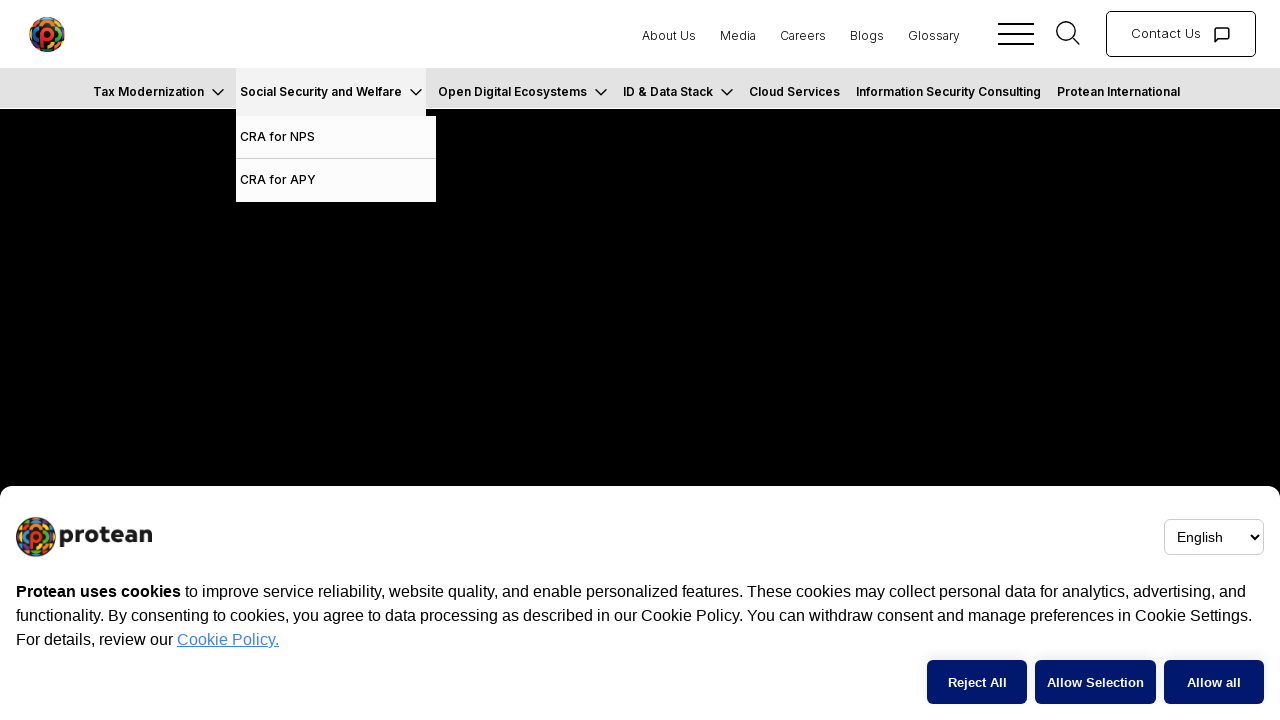